Tests drag and drop functionality by dragging an element and dropping it onto a target area within an iframe

Starting URL: https://jqueryui.com/droppable/

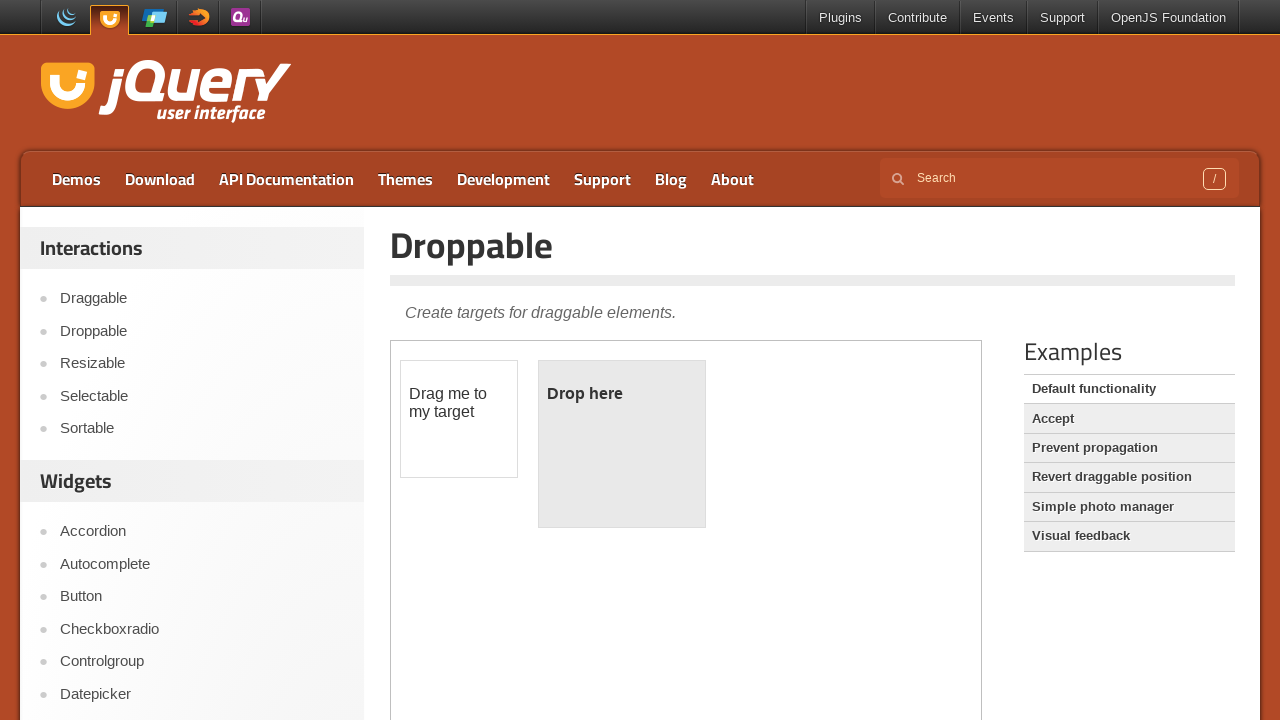

Navigated to jQuery UI droppable demo page
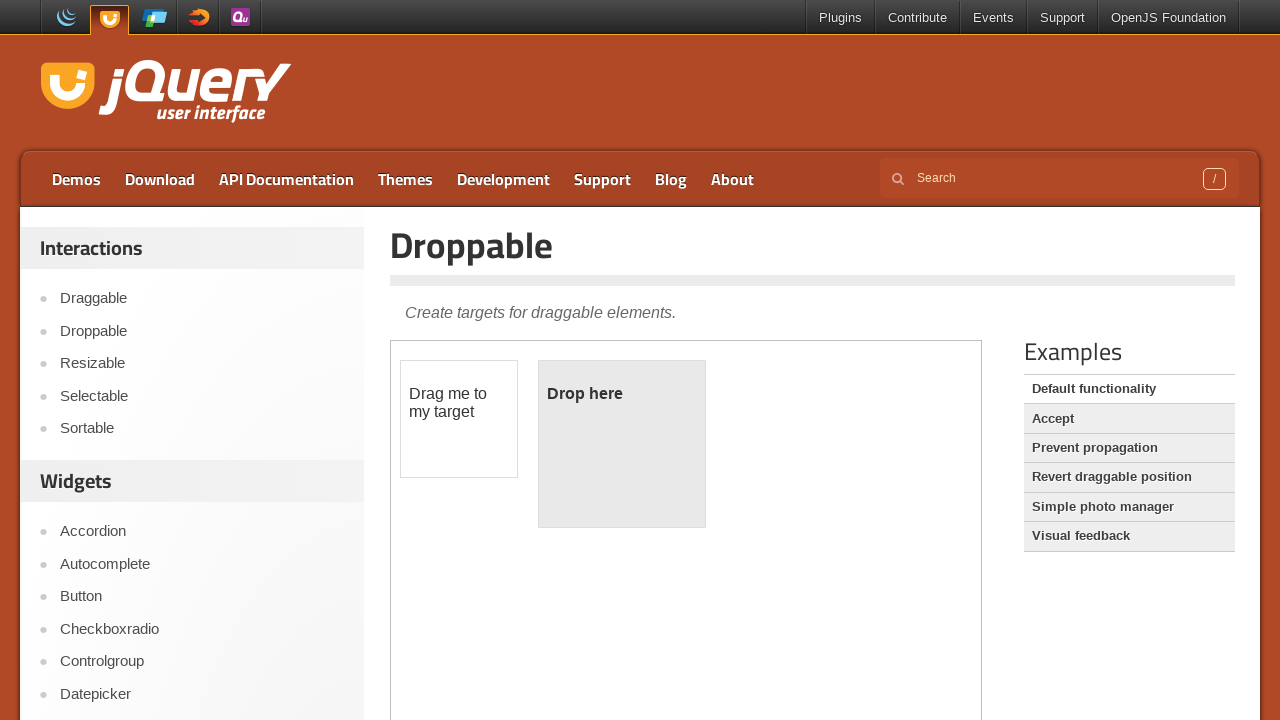

Located the iframe containing the drag and drop demo
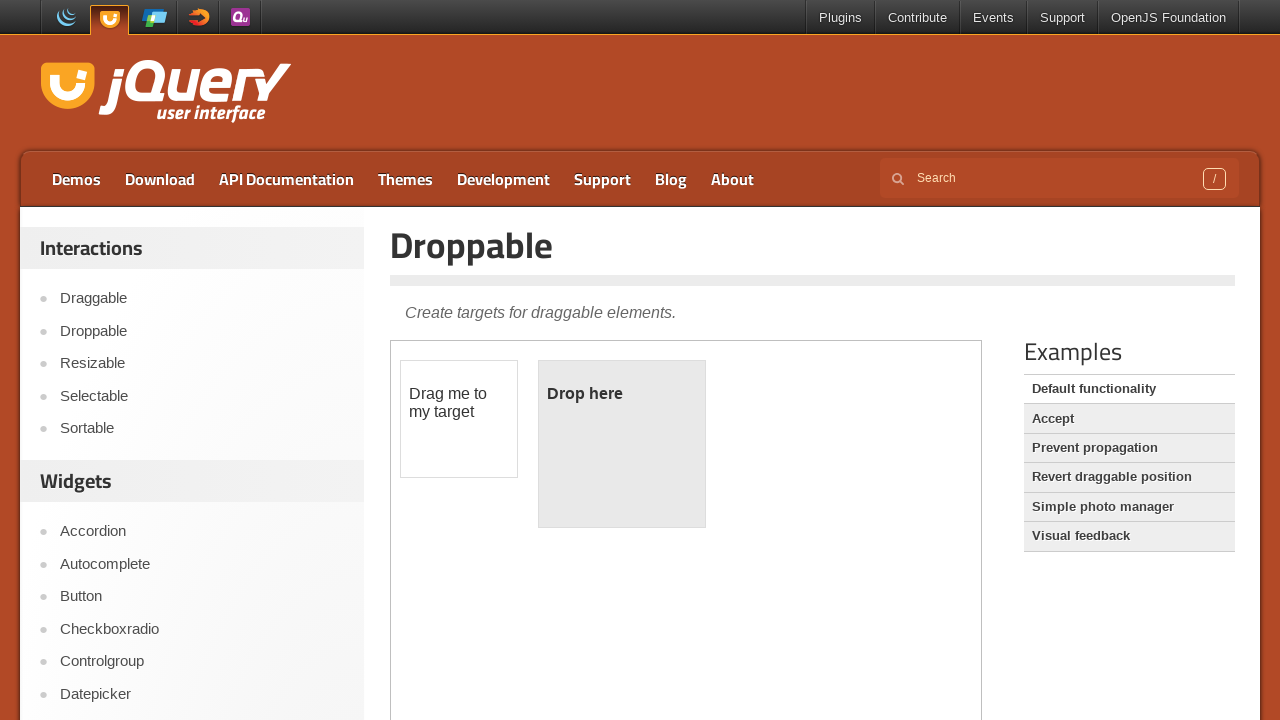

Waited 3 seconds for iframe content to load
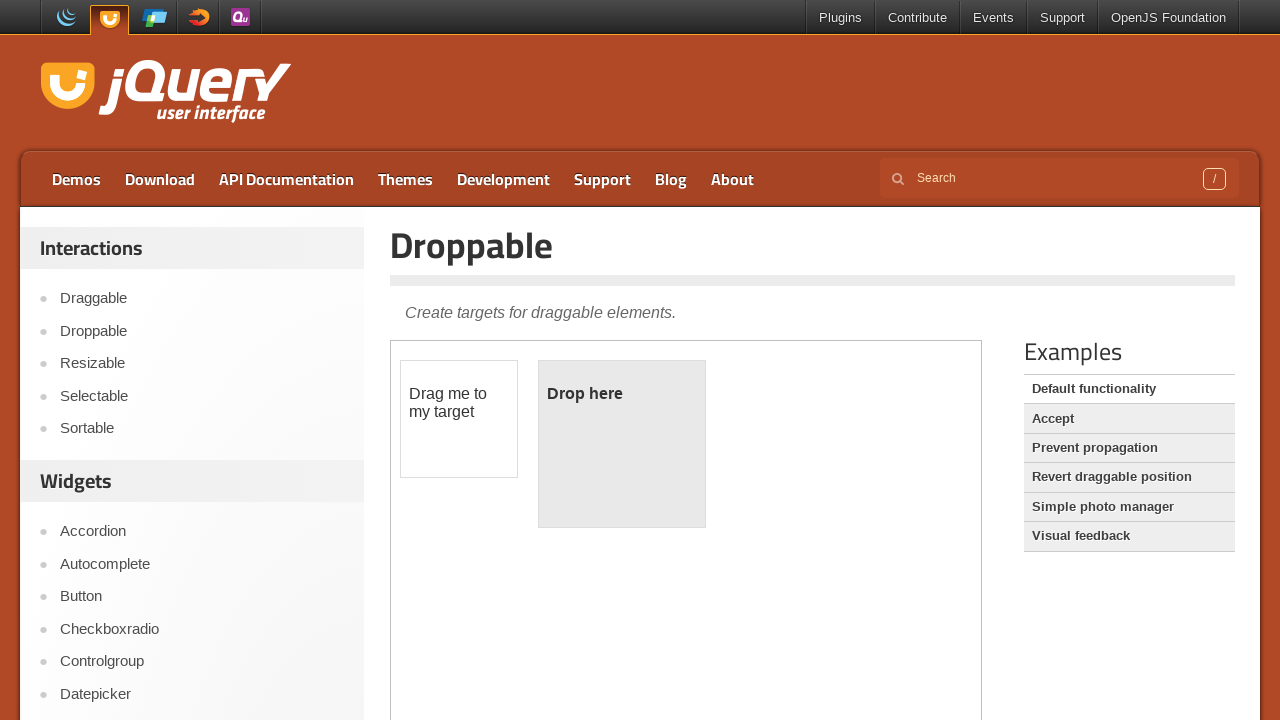

Located the draggable element
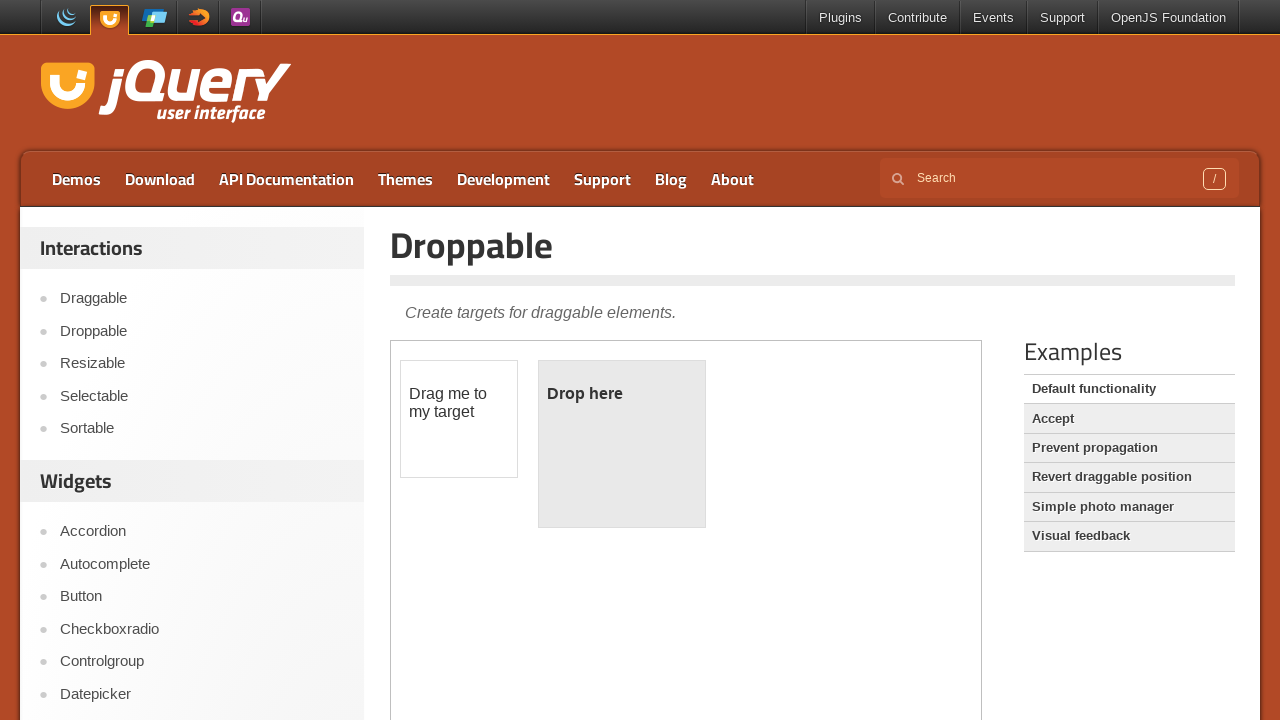

Located the droppable target element
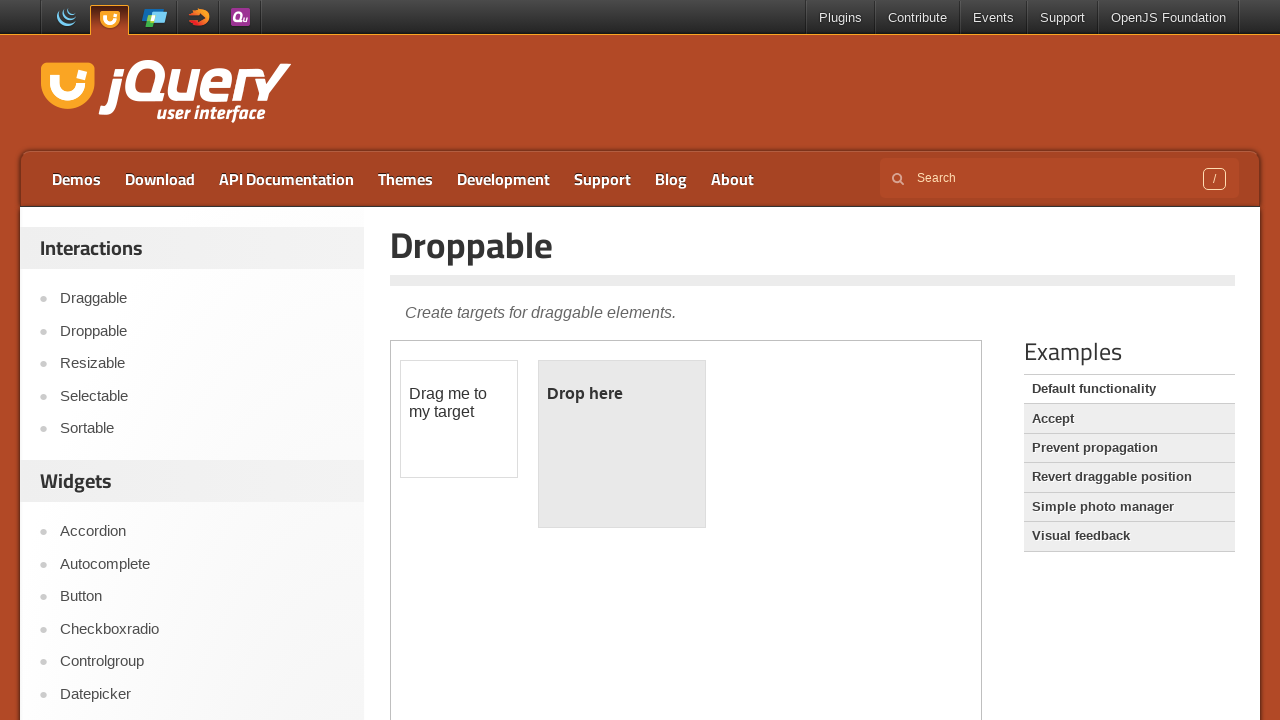

Dragged the draggable element and dropped it onto the droppable target at (622, 444)
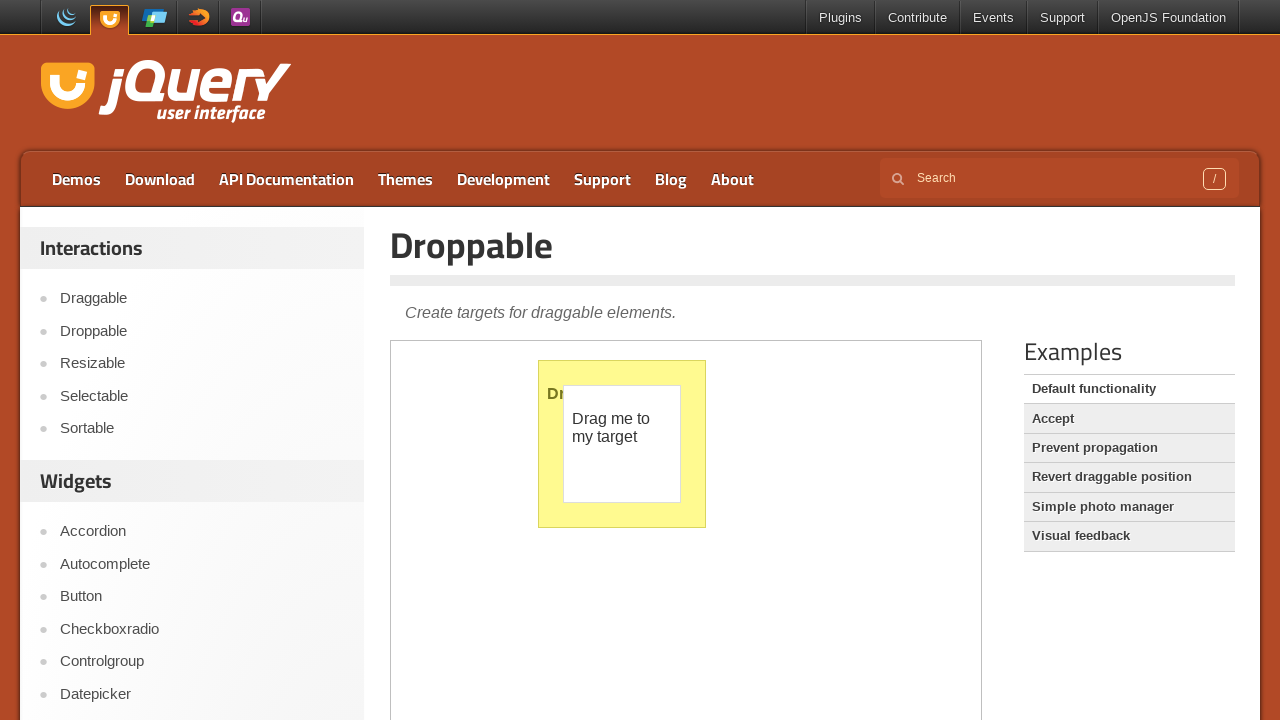

Waited 3 seconds for drop action to complete
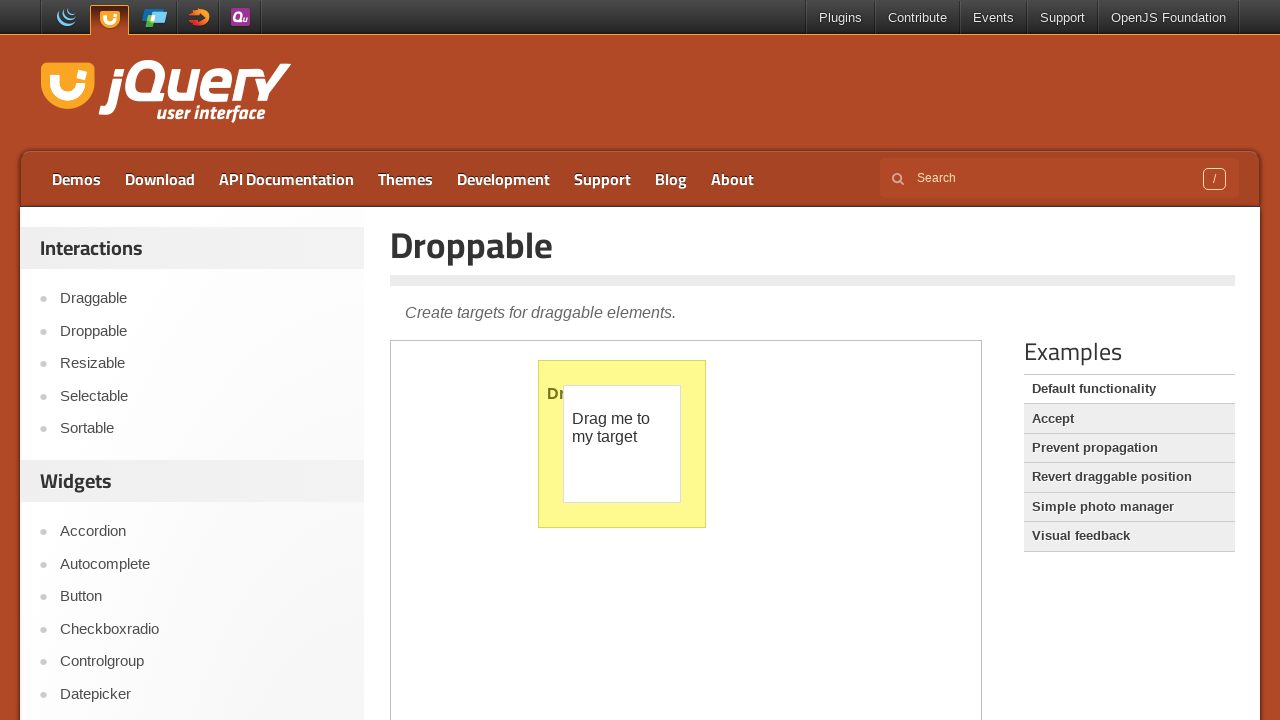

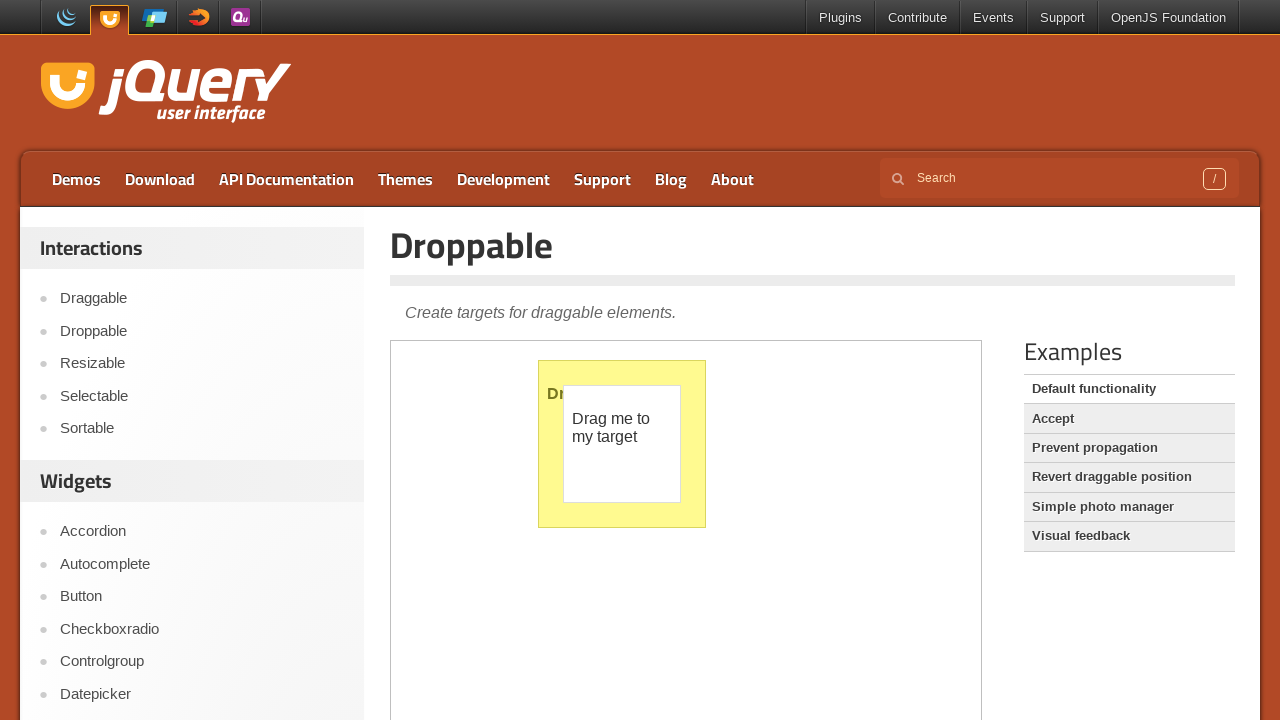